Tests adding a new doctor by filling username and password fields and clicking the add button, then verifies the doctor appears in the list

Starting URL: https://sitetc1kaykywaleskabreno.vercel.app/admin

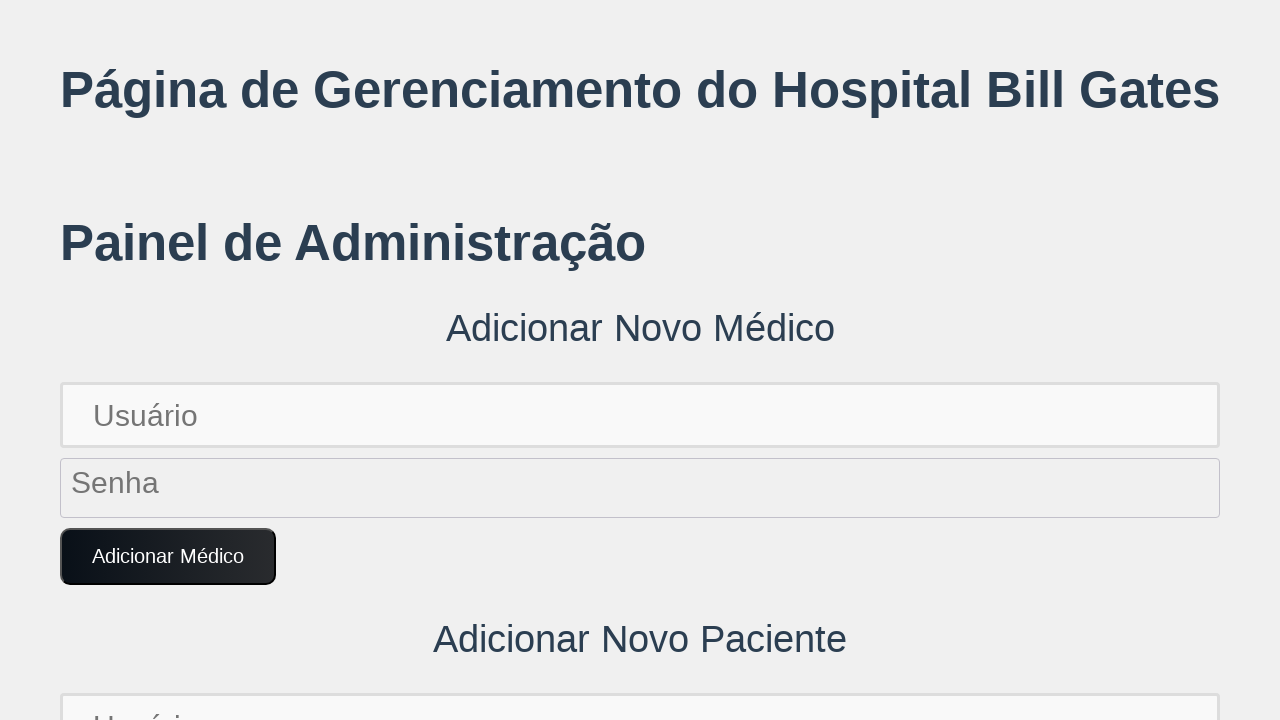

Filled username field with 'Fulanim1772402894885' on input[placeholder='Usuário']
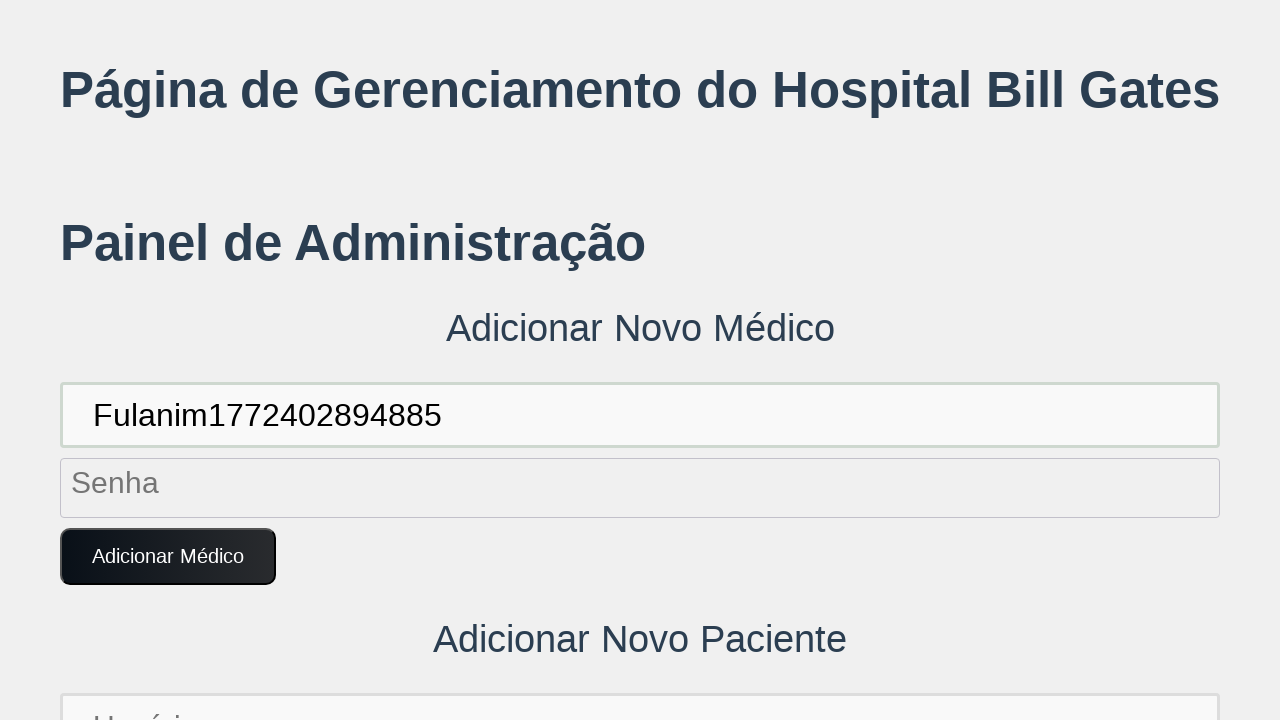

Filled password field with 'sEnh4!1772402894885' on input[placeholder='Senha']
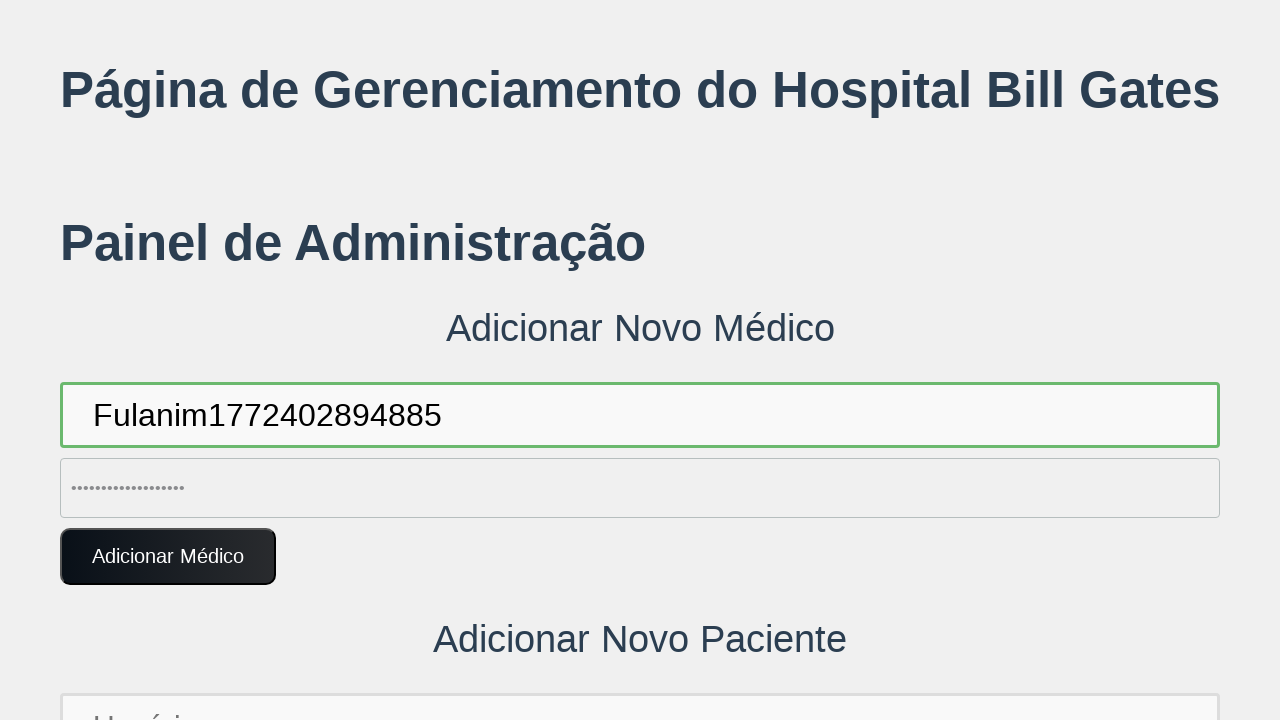

Clicked 'Adicionar Médico' button to add new doctor at (168, 557) on button:text('Adicionar Médico')
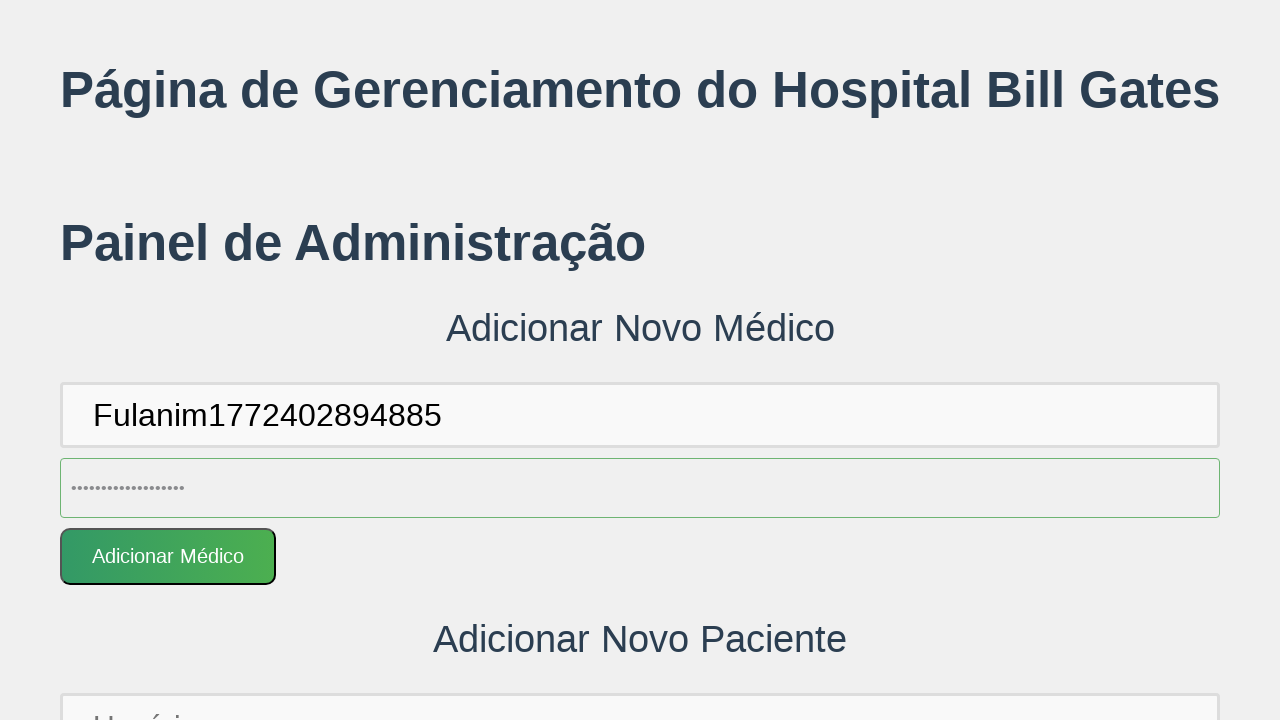

Handled alert dialog if present
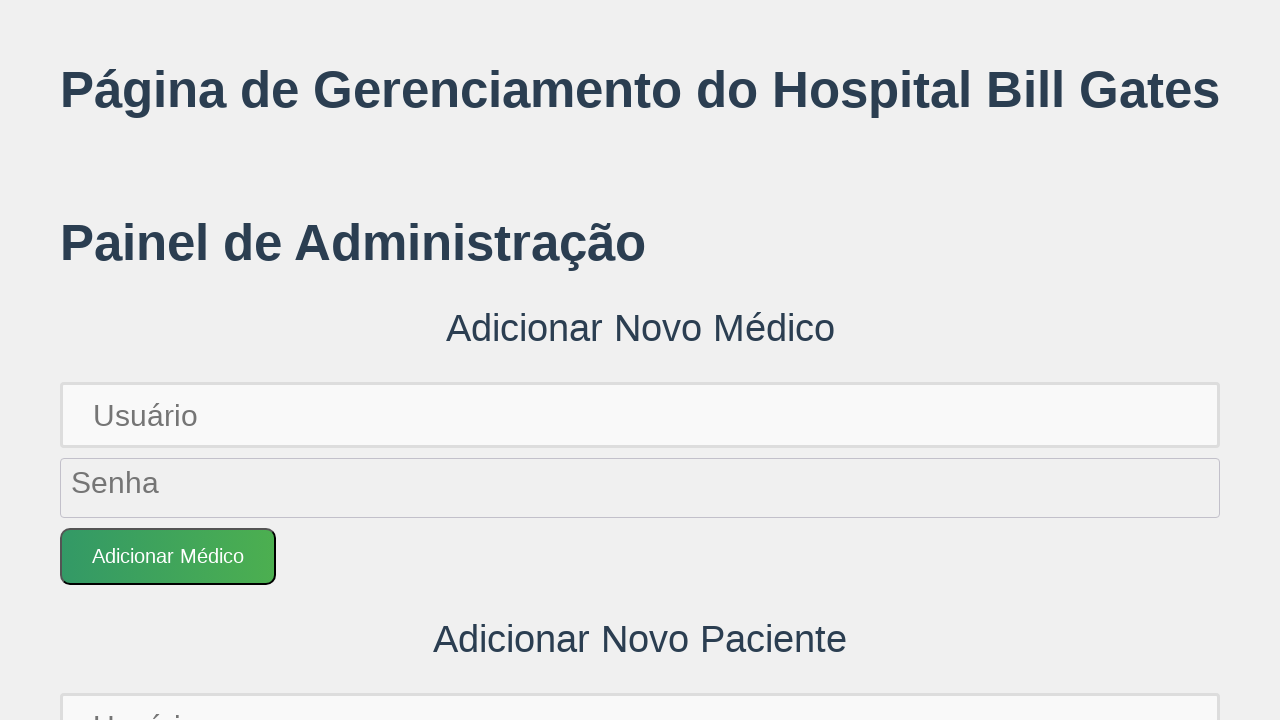

New doctor appeared in the list
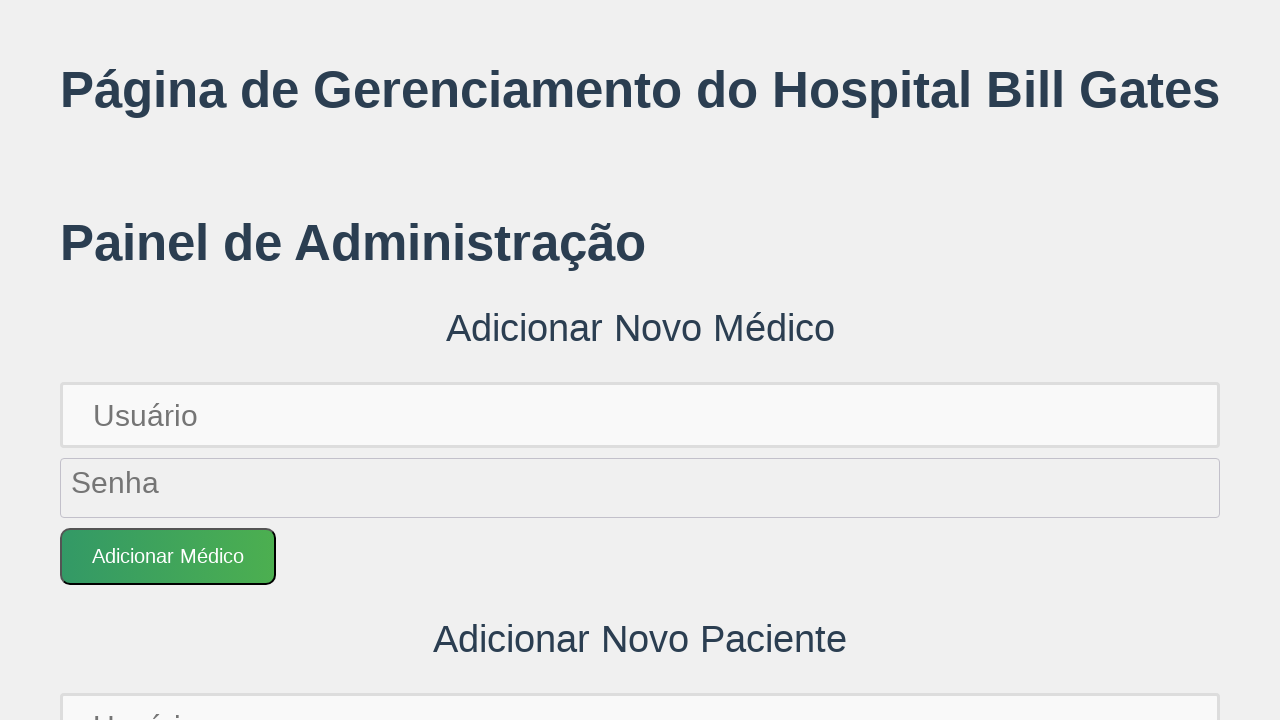

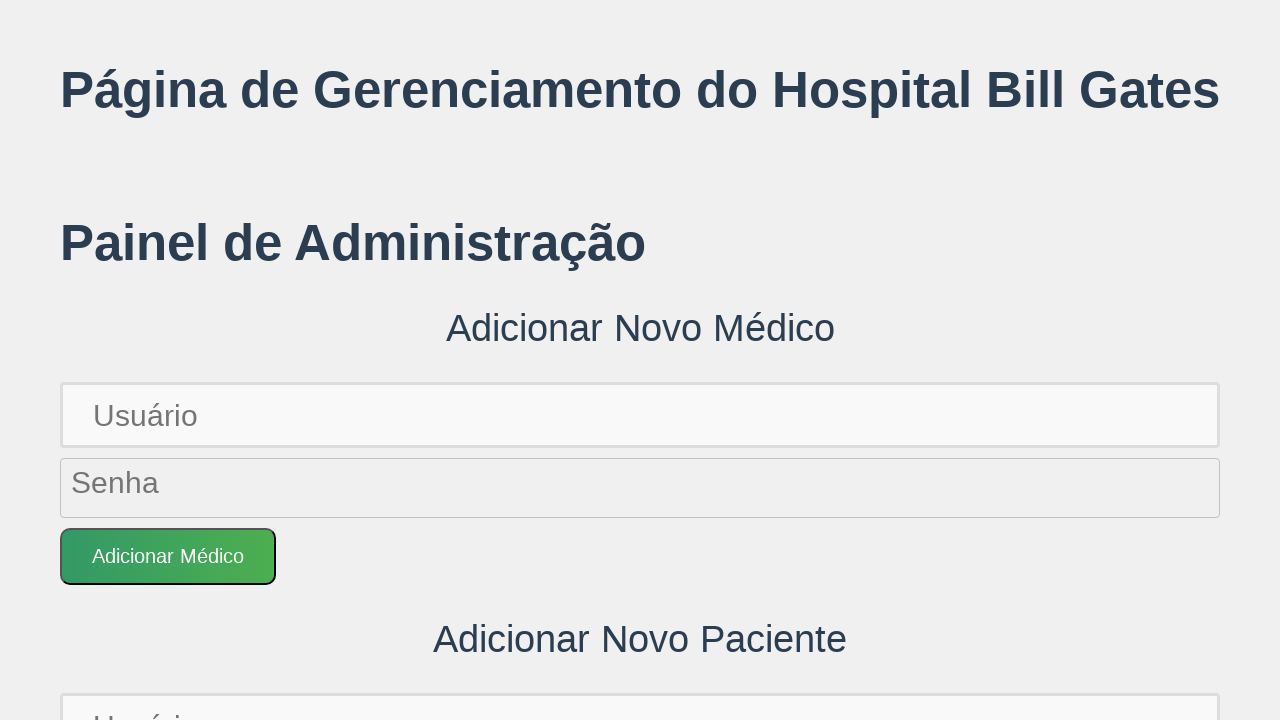